Tests JavaScript confirm dialog functionality by clicking a button inside an iframe, accepting the alert, and verifying the result text

Starting URL: https://www.w3schools.com/js/tryit.asp?filename=tryjs_confirm

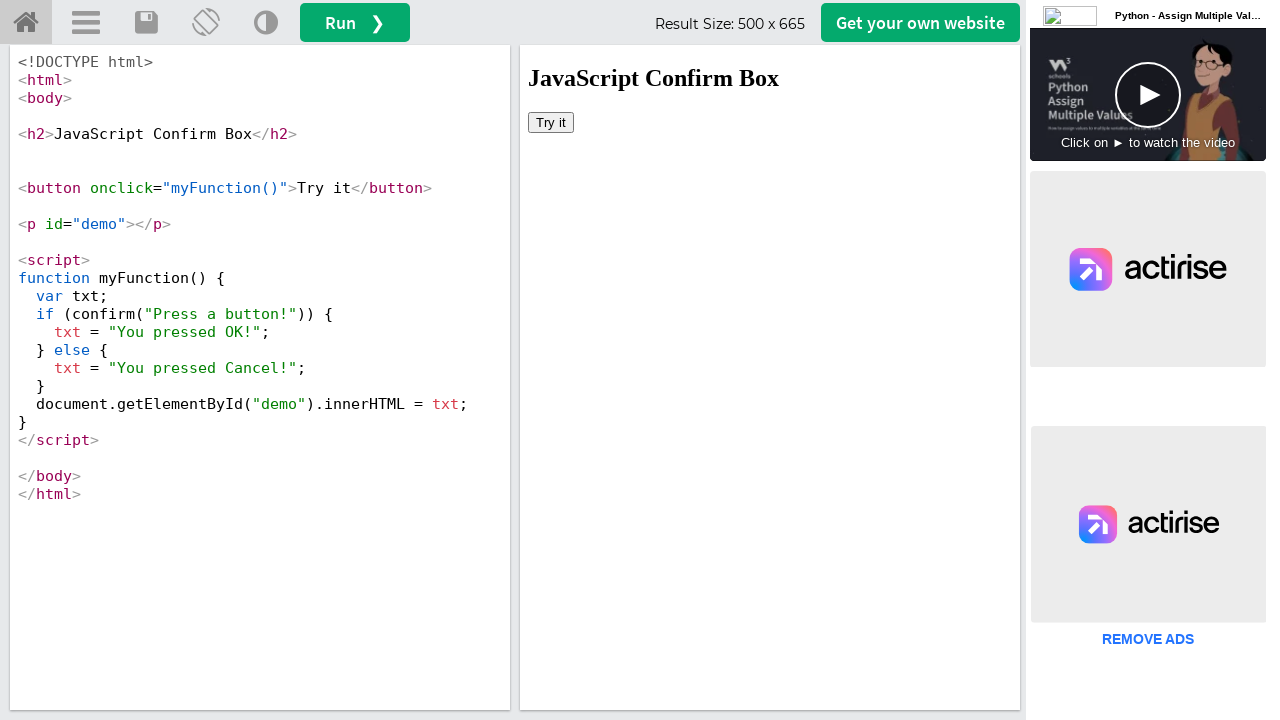

Located iframe containing the demo
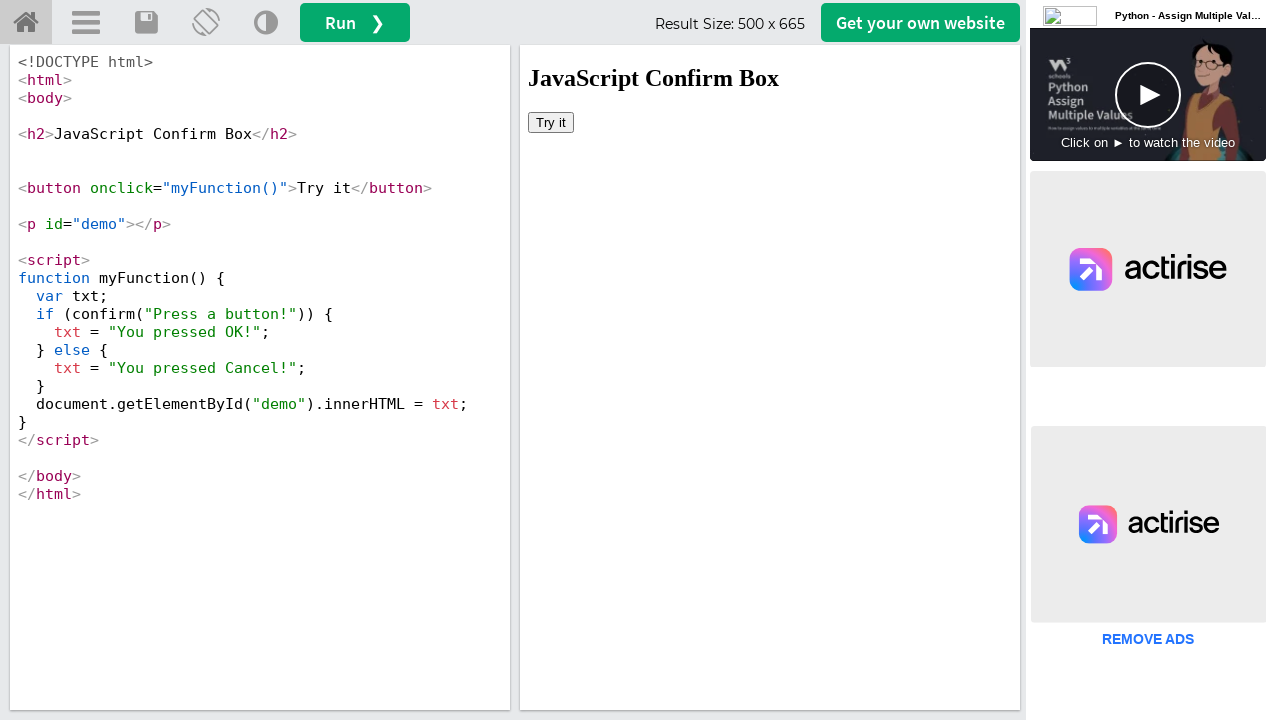

Clicked 'Try it' button to trigger confirm dialog at (551, 122) on iframe[id='iframeResult'] >> internal:control=enter-frame >> xpath=//button[text
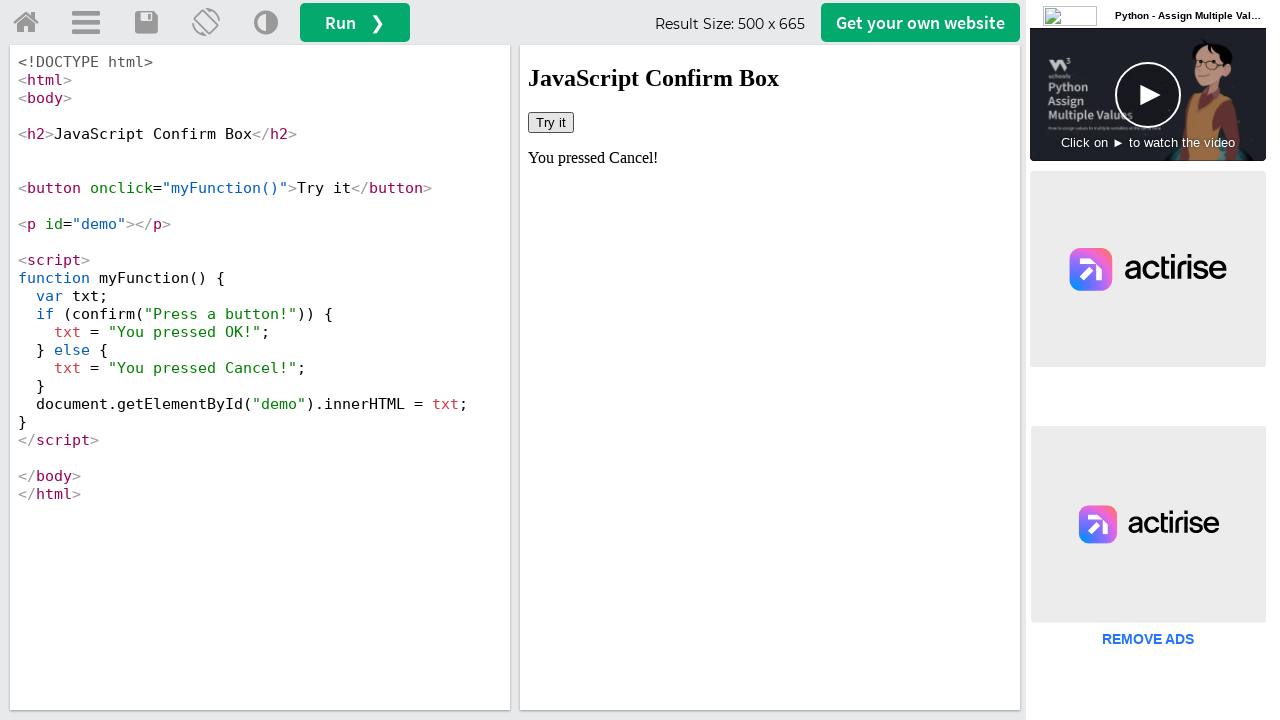

Set up dialog handler to accept confirm dialog
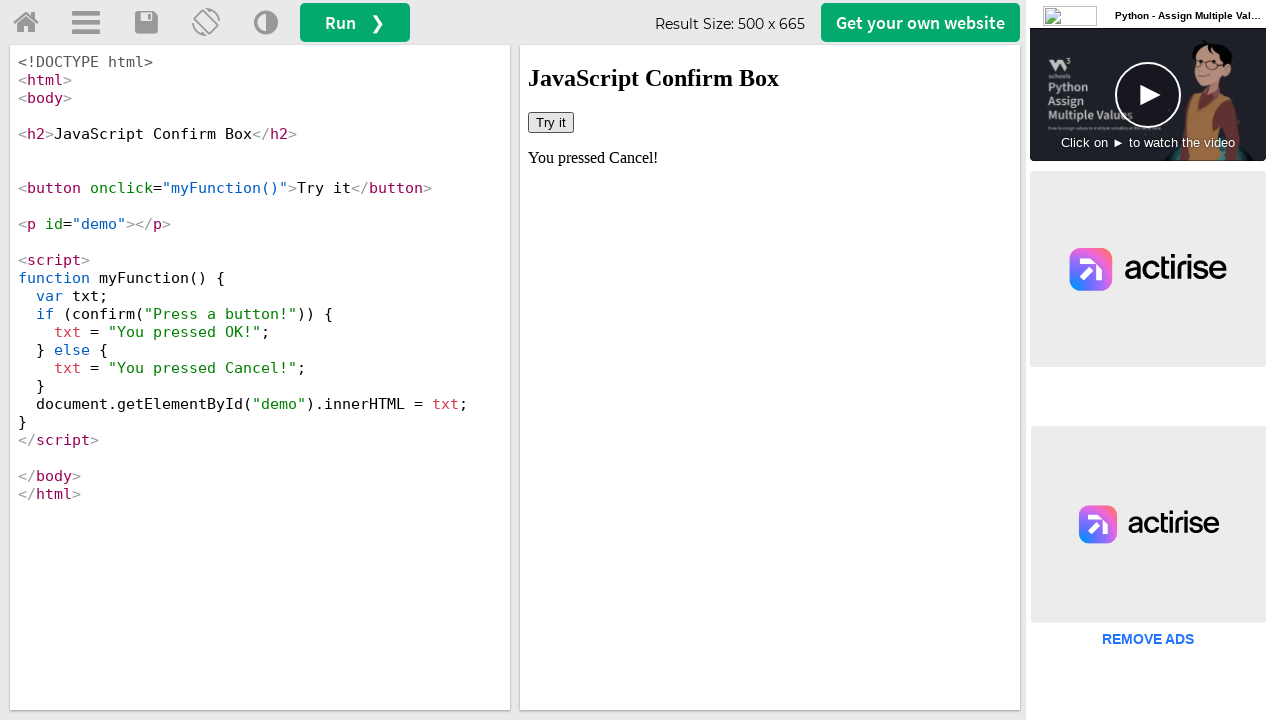

Retrieved result text: 'You pressed Cancel!'
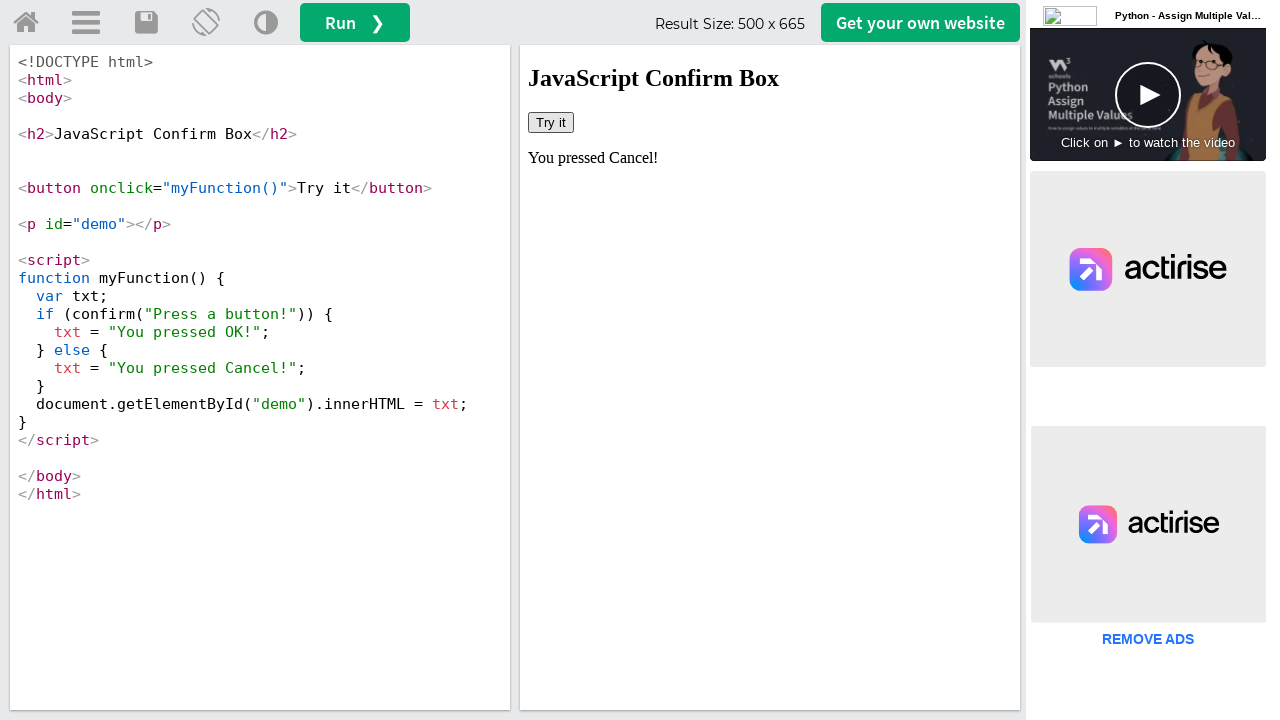

Printed result text to console
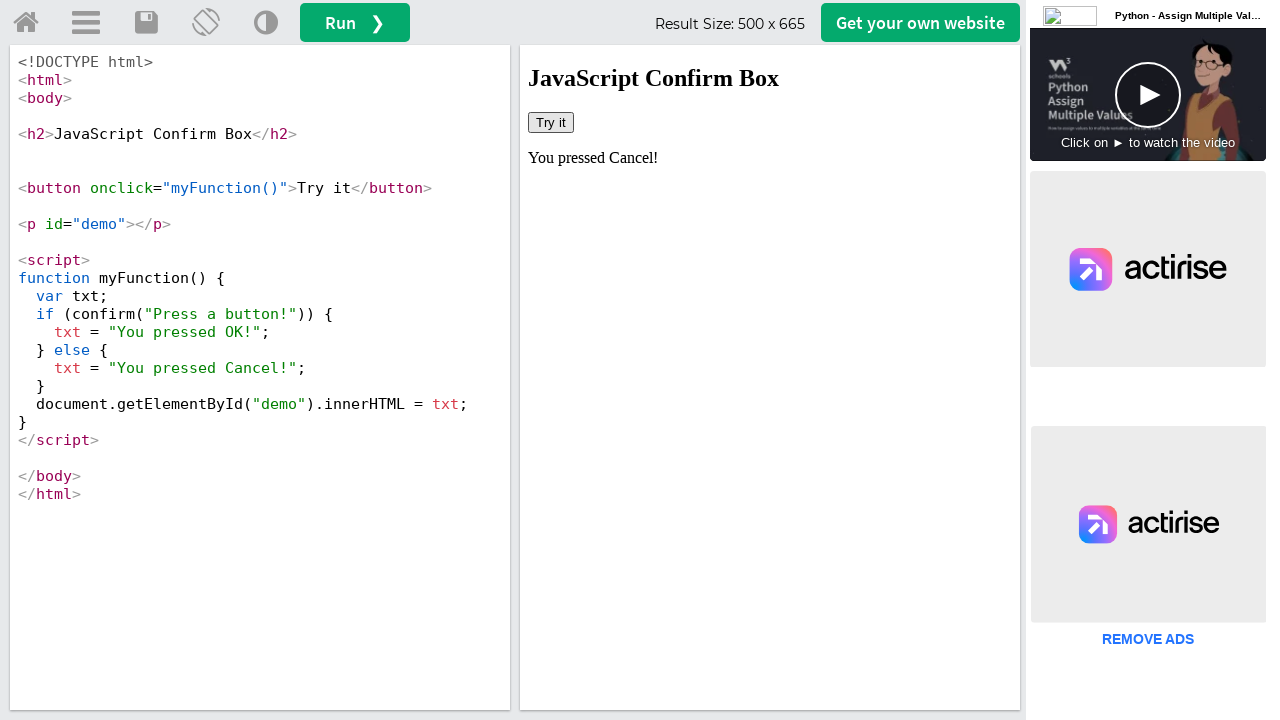

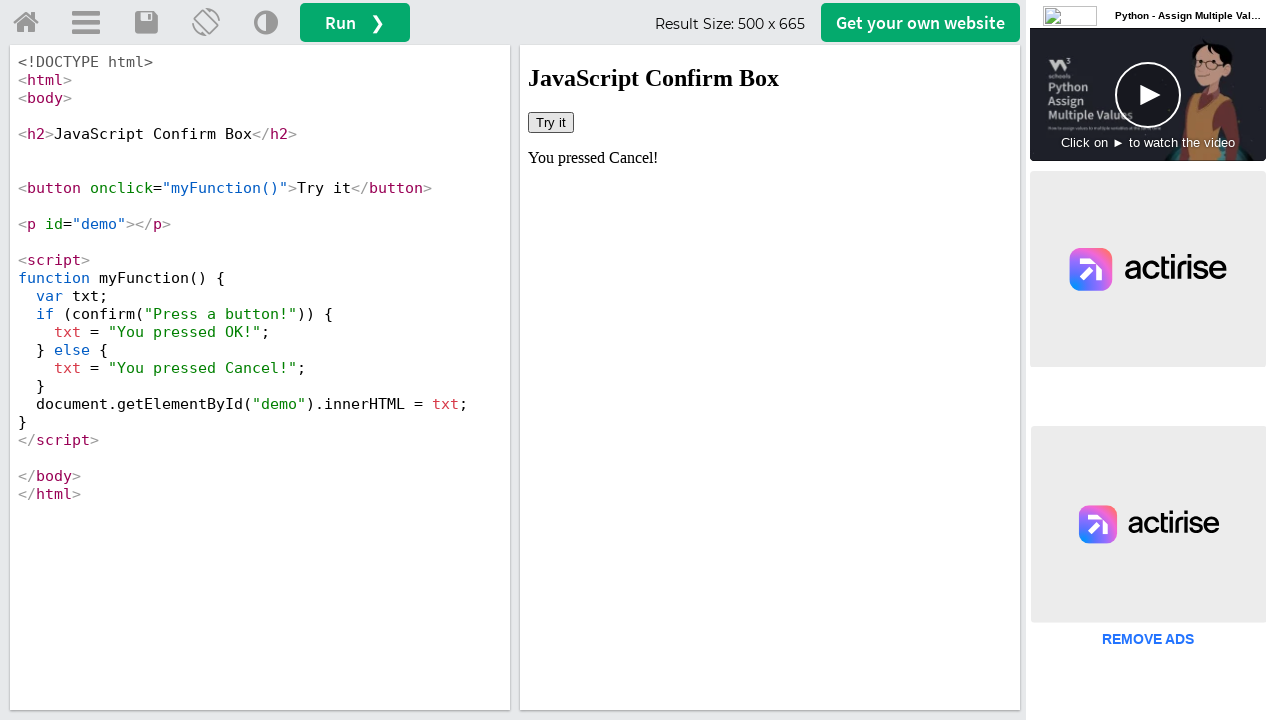